Tests XPath locator techniques by navigating to a practice page and verifying button elements can be located using sibling and parent traversal XPath expressions

Starting URL: https://rahulshettyacademy.com/AutomationPractice/

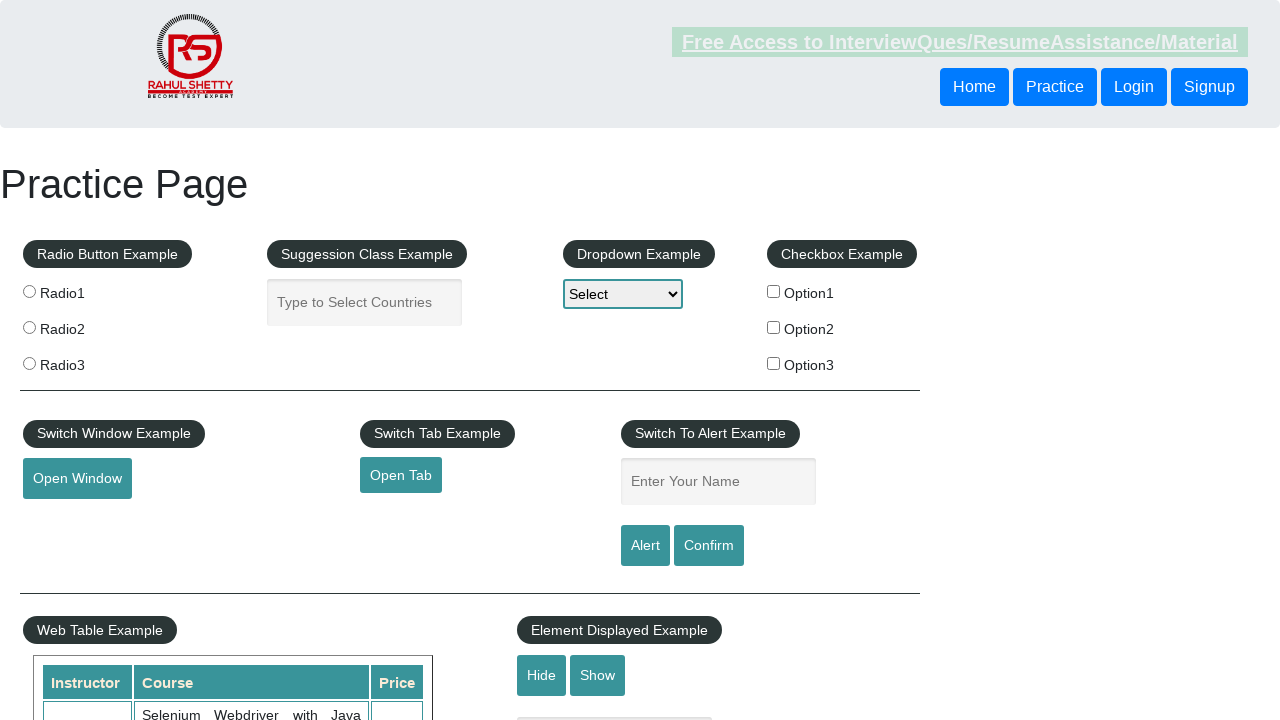

Navigated to AutomationPractice page
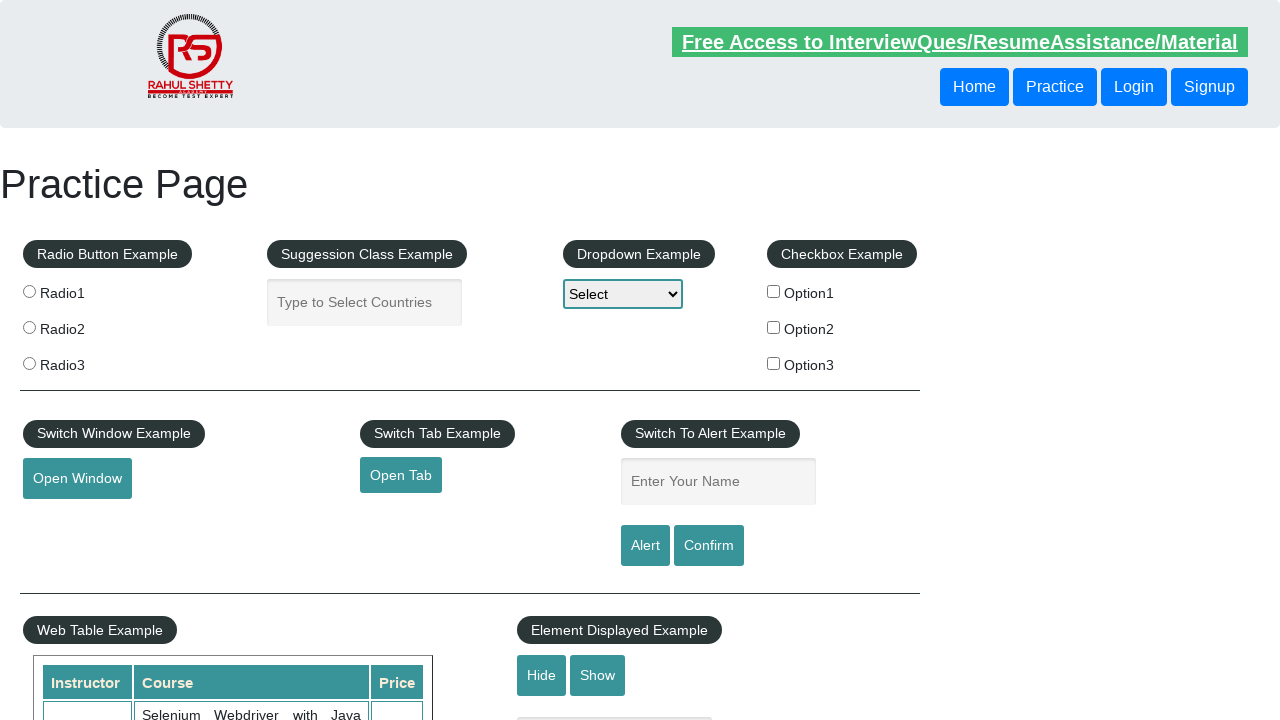

Header buttons are present
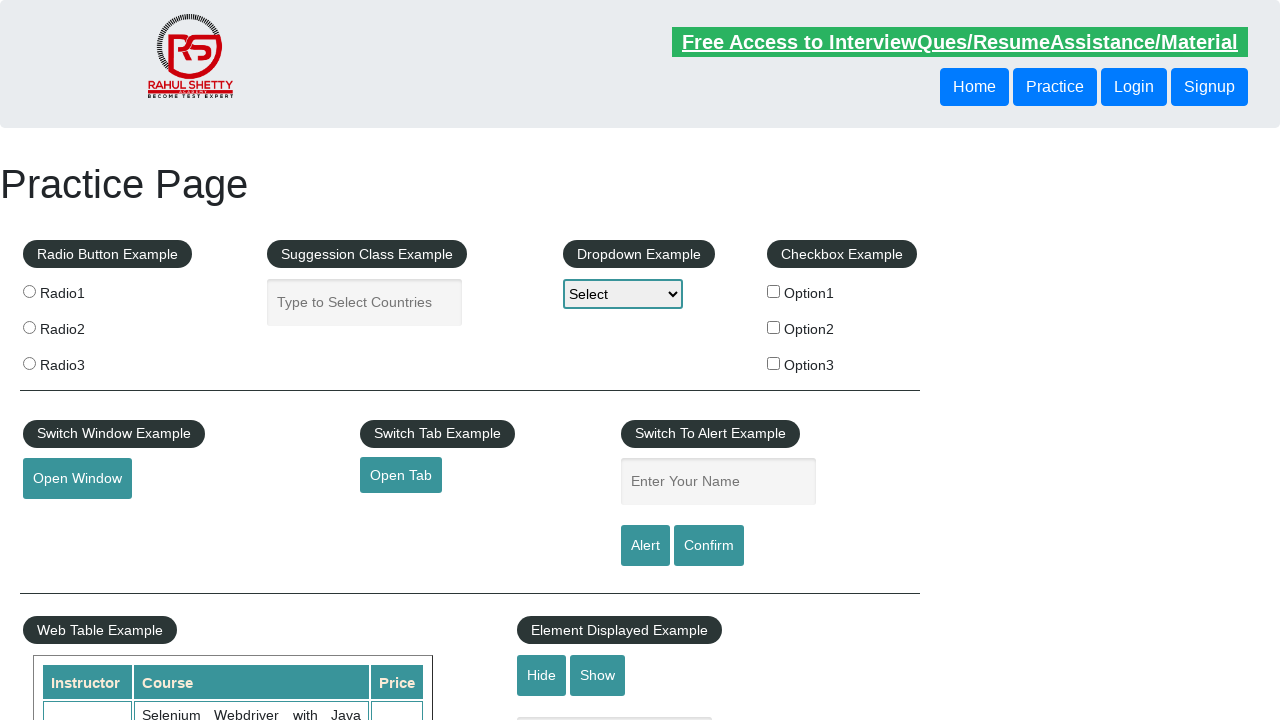

Located sibling button using XPath following-sibling traversal
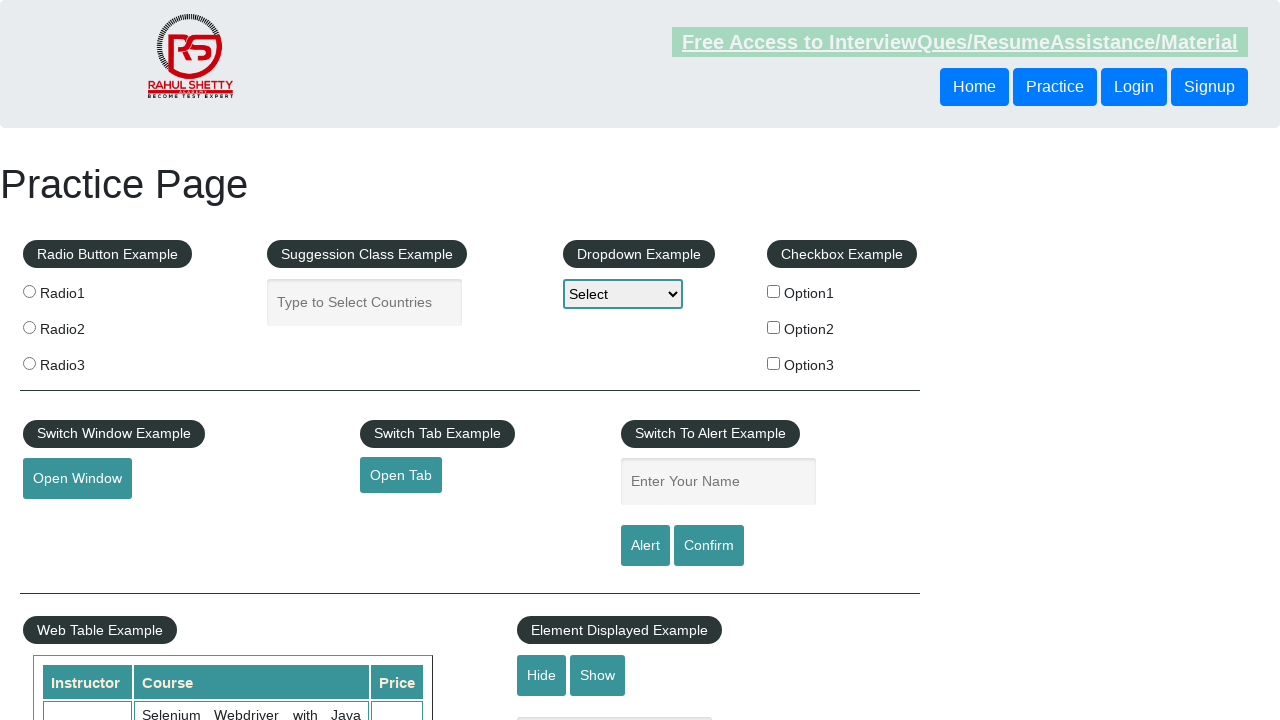

Sibling button element is visible and ready
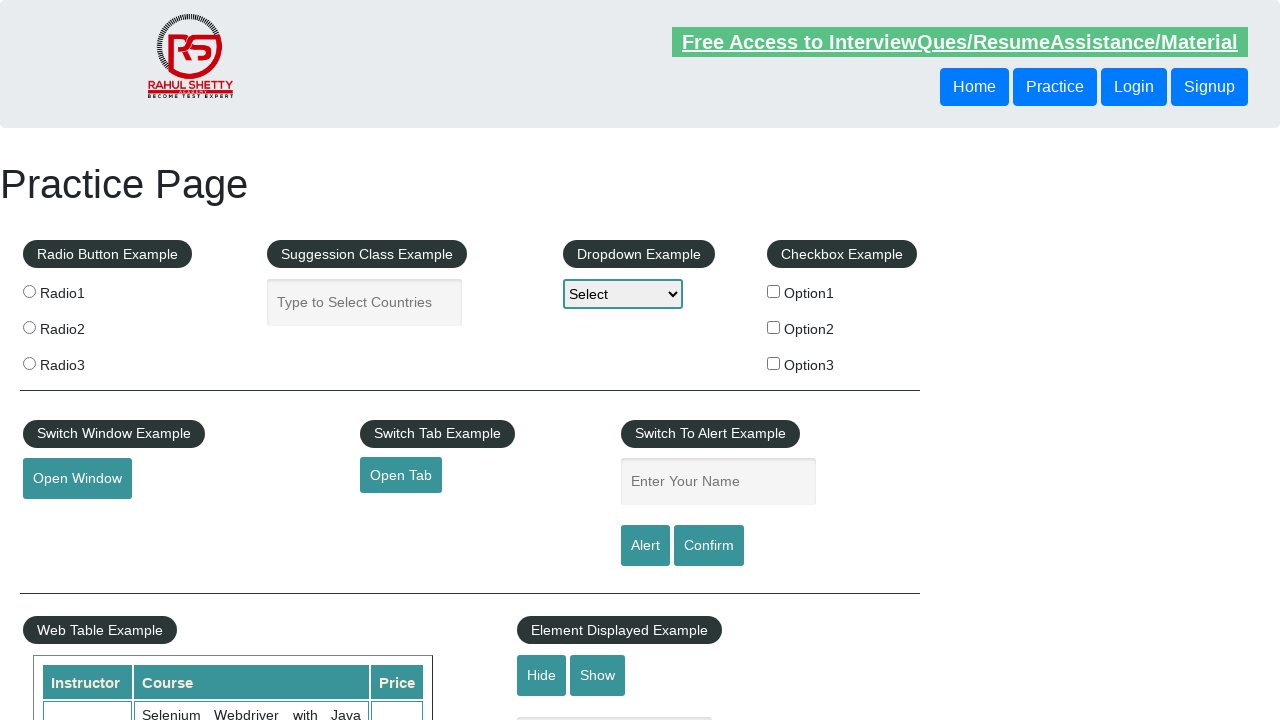

Located button using XPath parent traversal
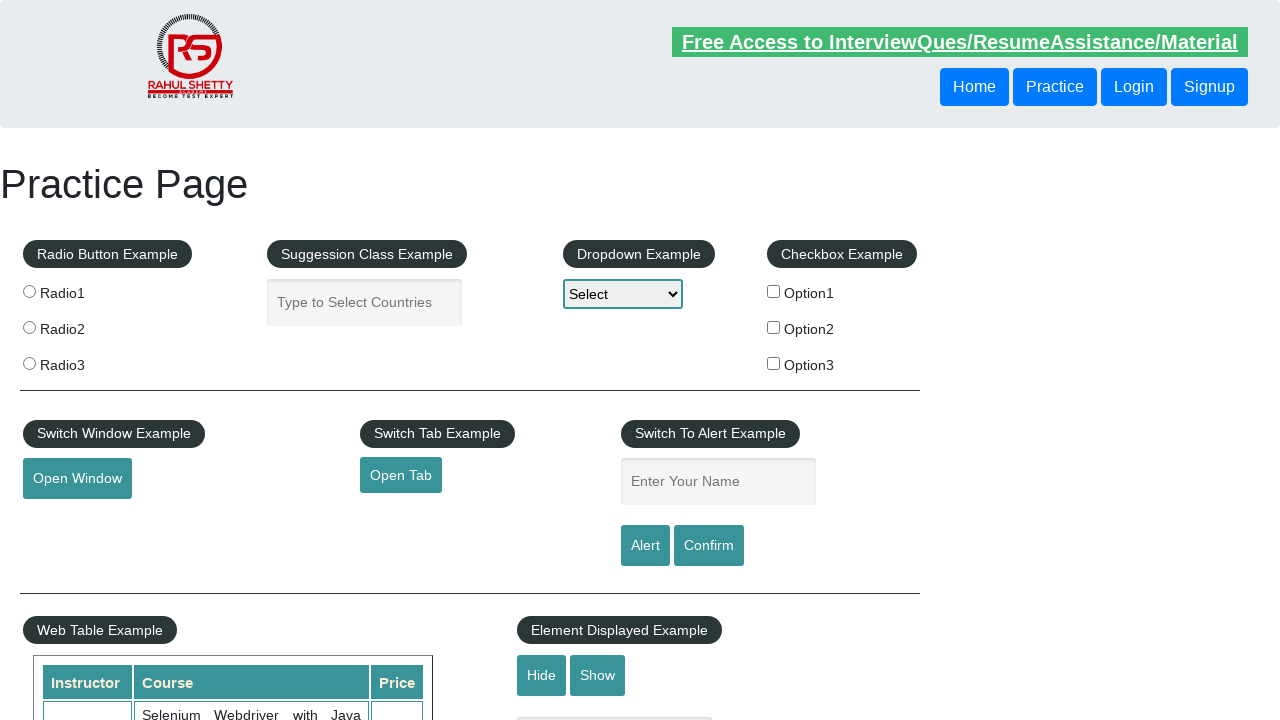

Parent-traversed button element is visible and ready
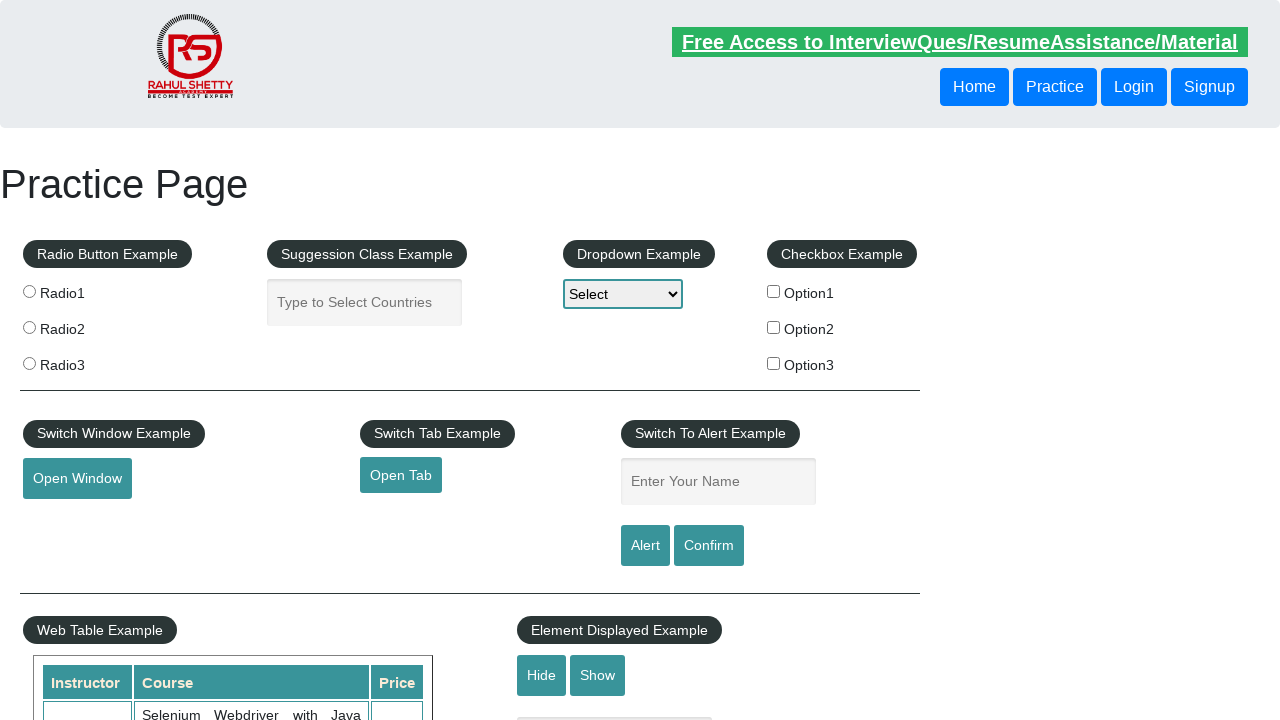

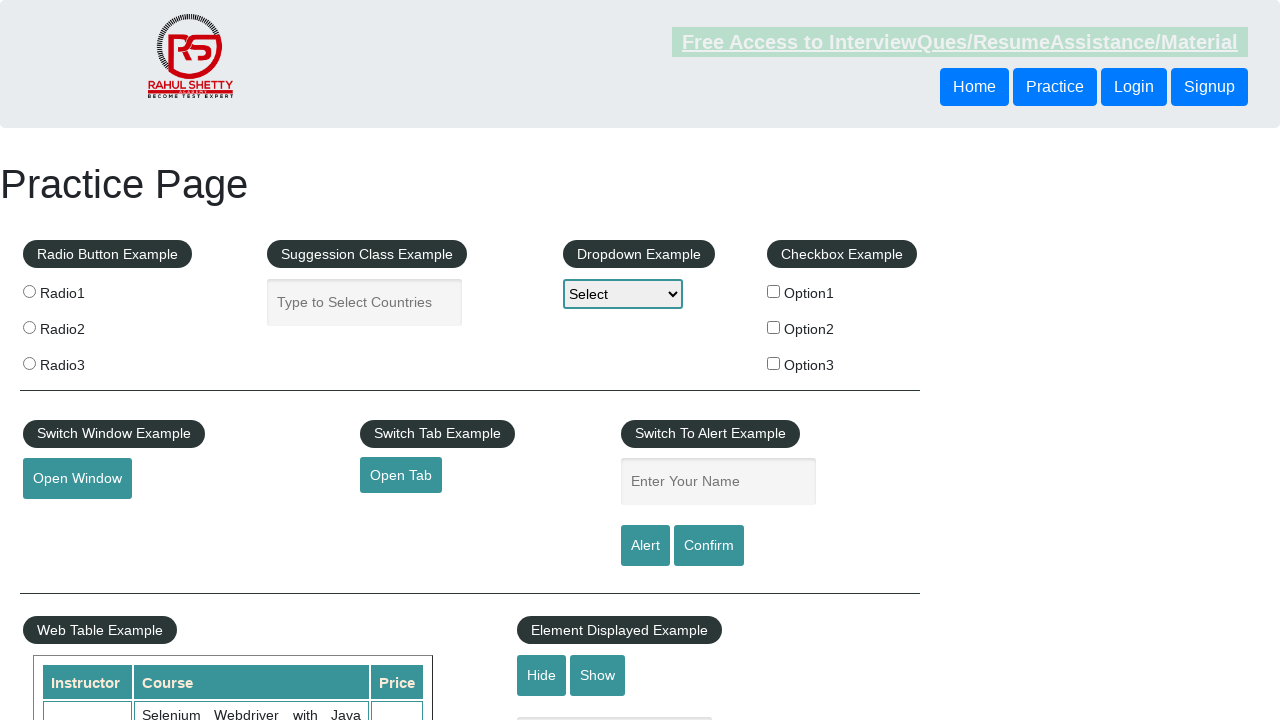